Tests navigation by clicking a link with a mathematically calculated text value, then fills out a multi-field form with personal information (name, last name, city, country) and submits it.

Starting URL: http://suninjuly.github.io/find_link_text

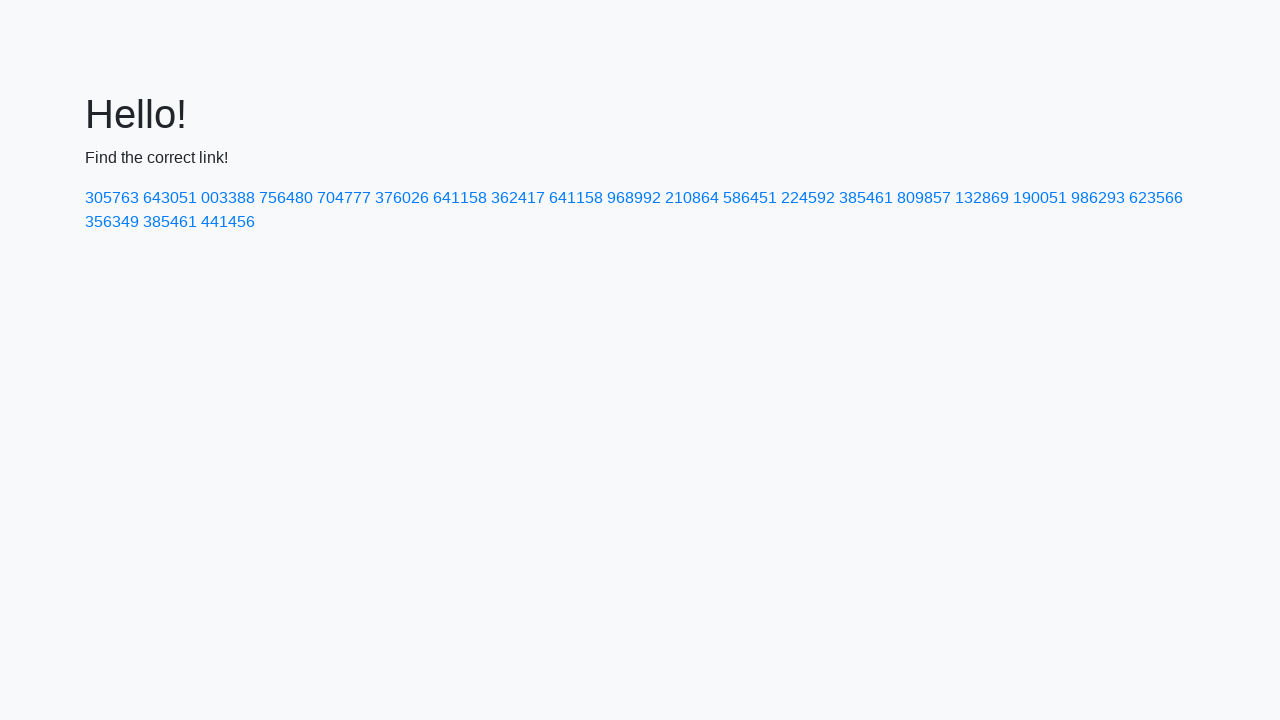

Clicked link with mathematically calculated text value: 224592 at (808, 198) on a:has-text('224592')
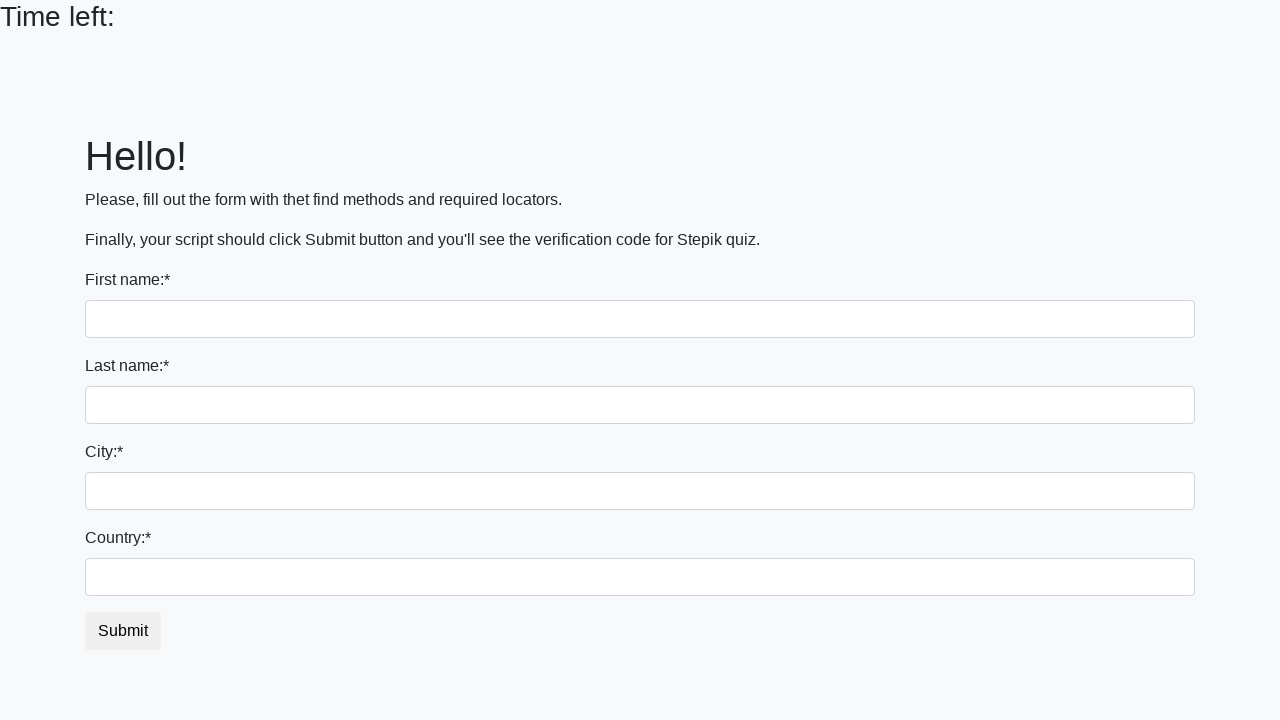

Filled first name field with 'Ivan' on input >> nth=0
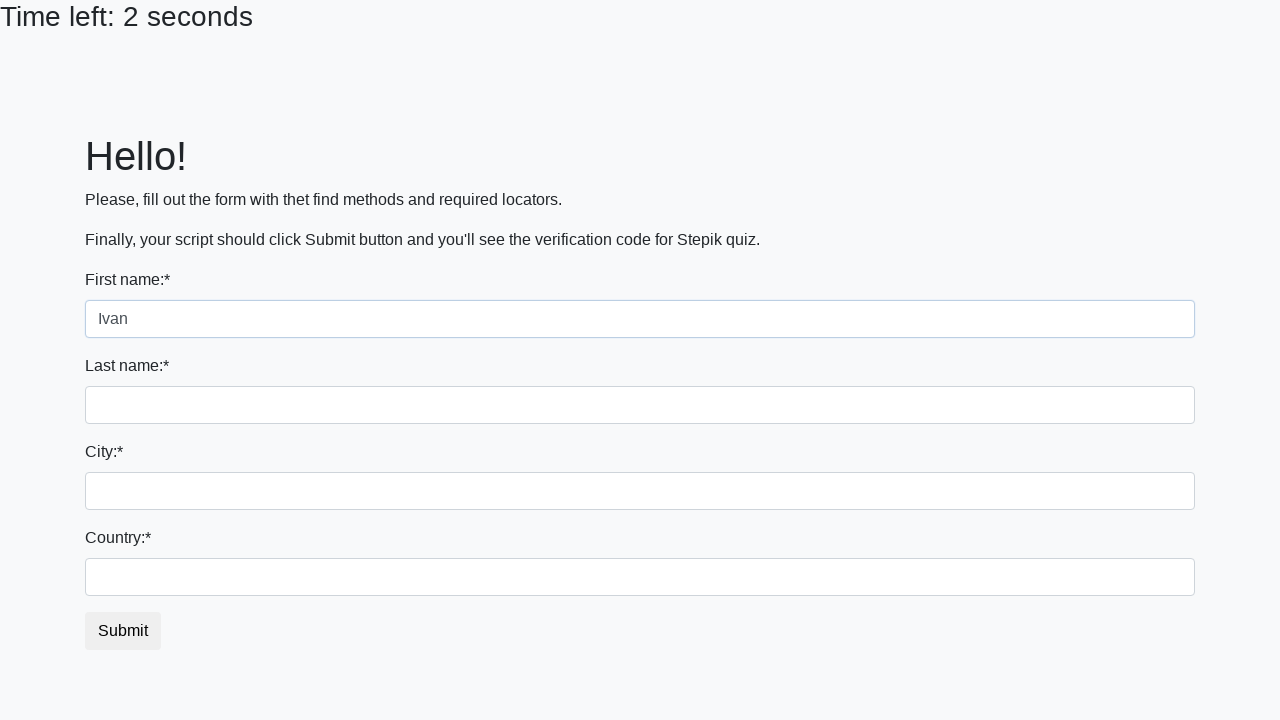

Filled last name field with 'Petrov' on input[name='last_name']
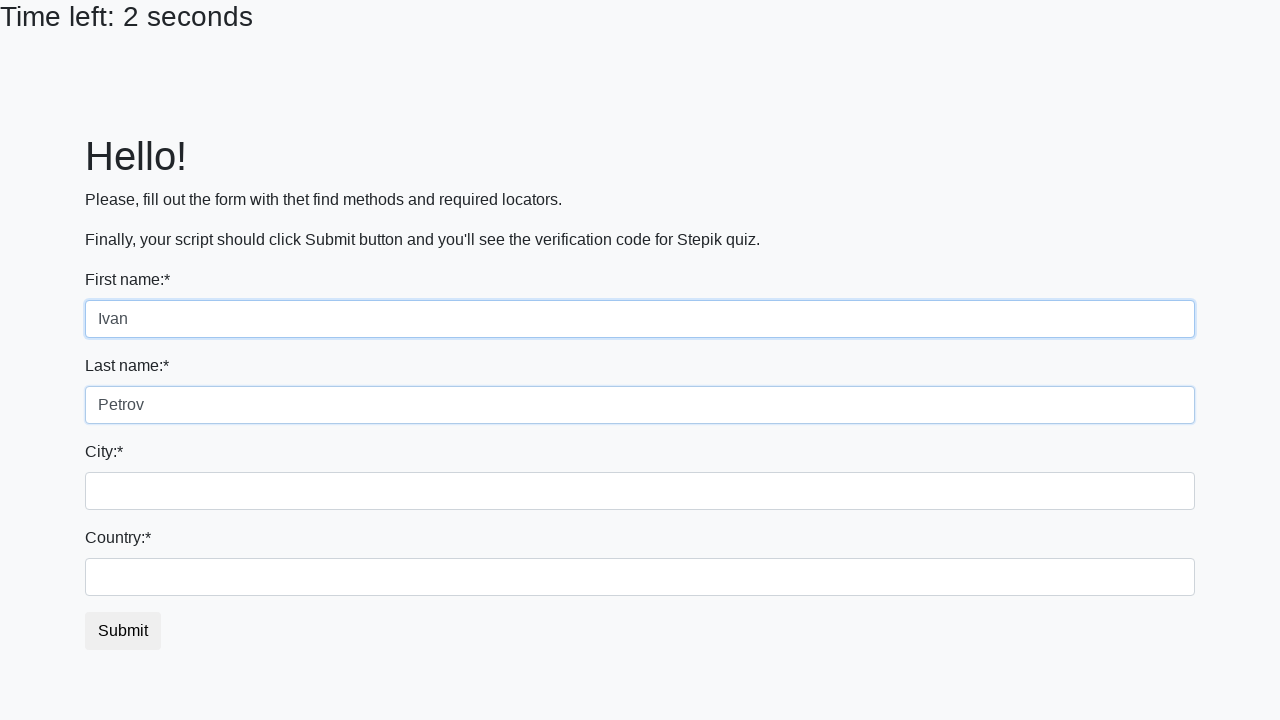

Filled city field with 'Smolensk' on .city
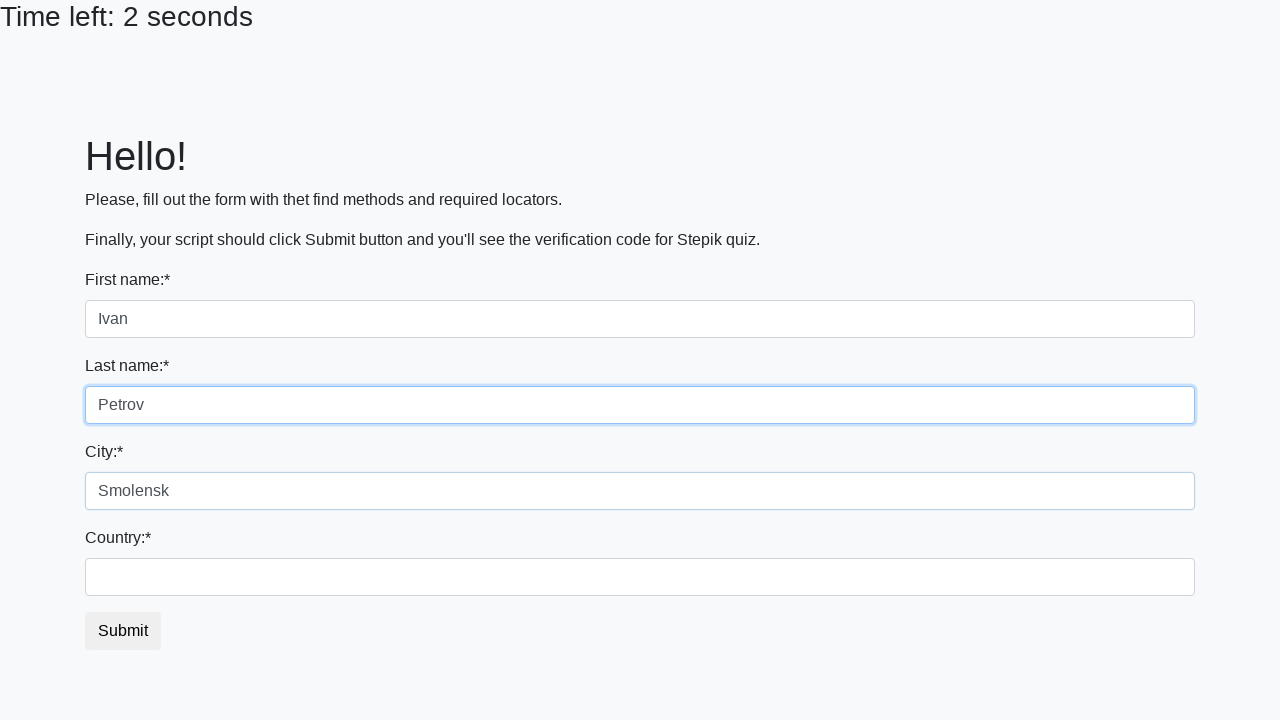

Filled country field with 'Russia' on #country
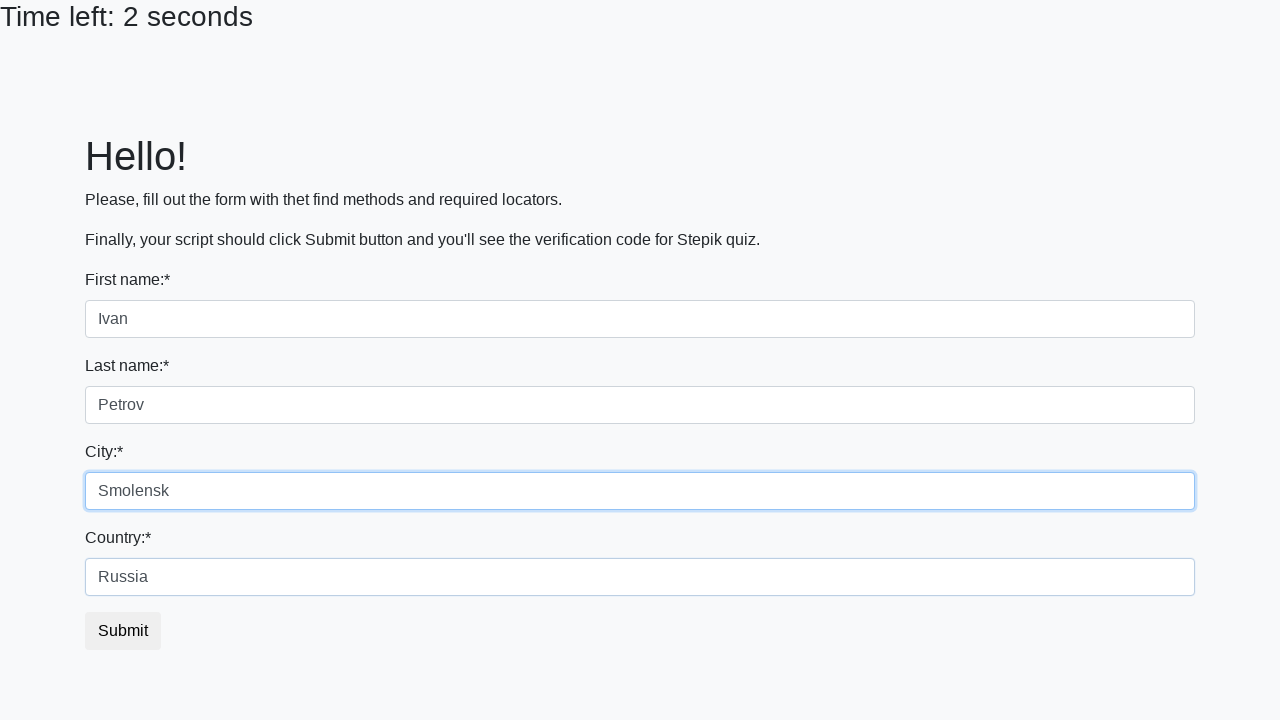

Clicked submit button to complete form submission at (123, 631) on button.btn
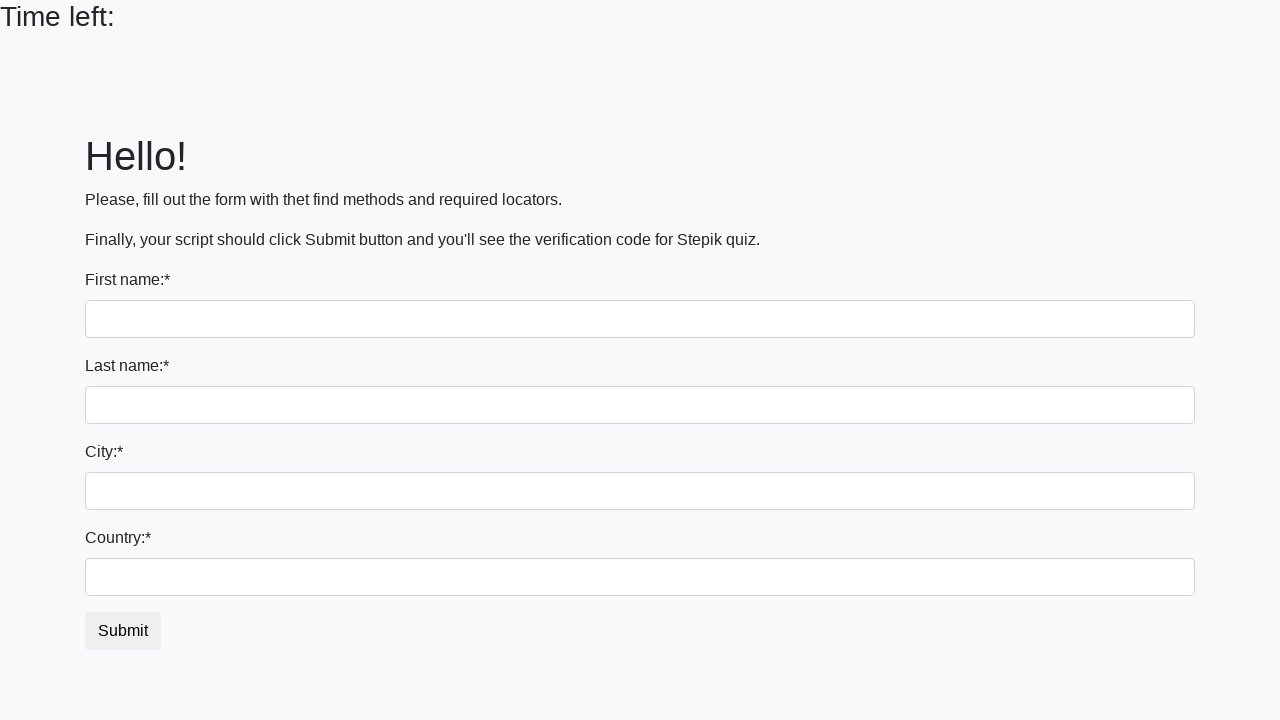

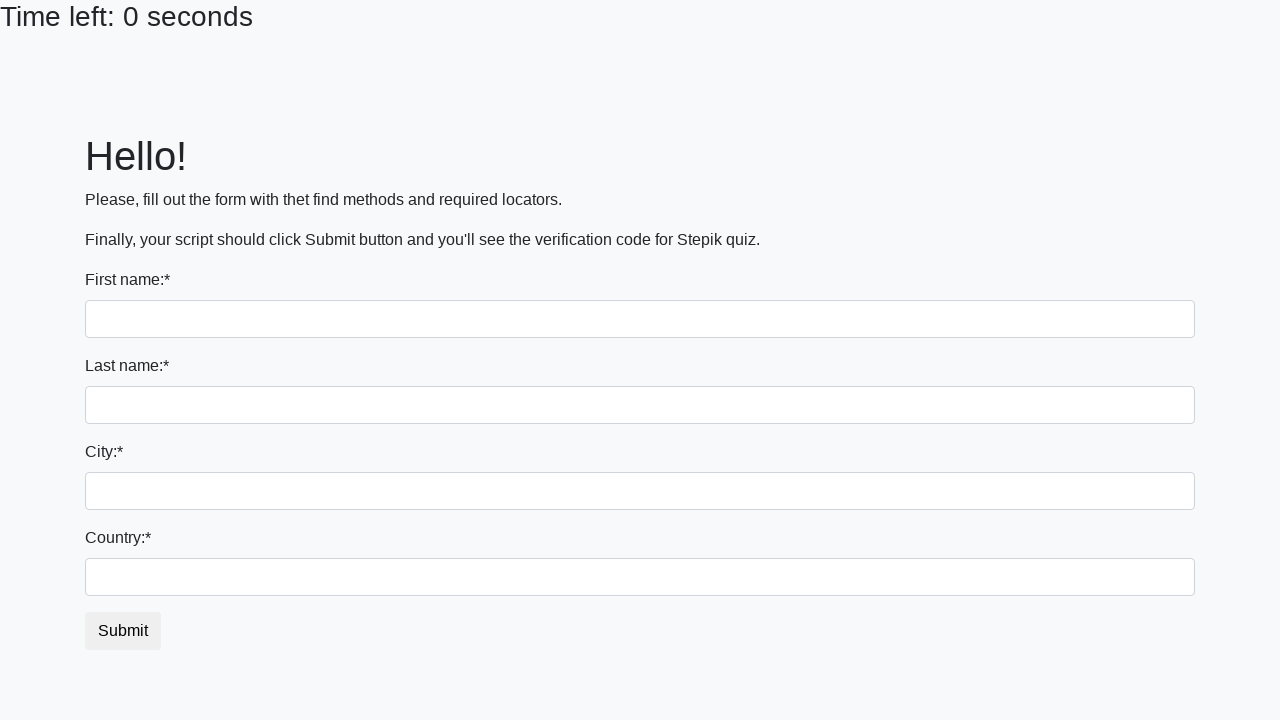